Tests finding an element by ID and verifying its text content

Starting URL: https://kristinek.github.io/site/examples/locators

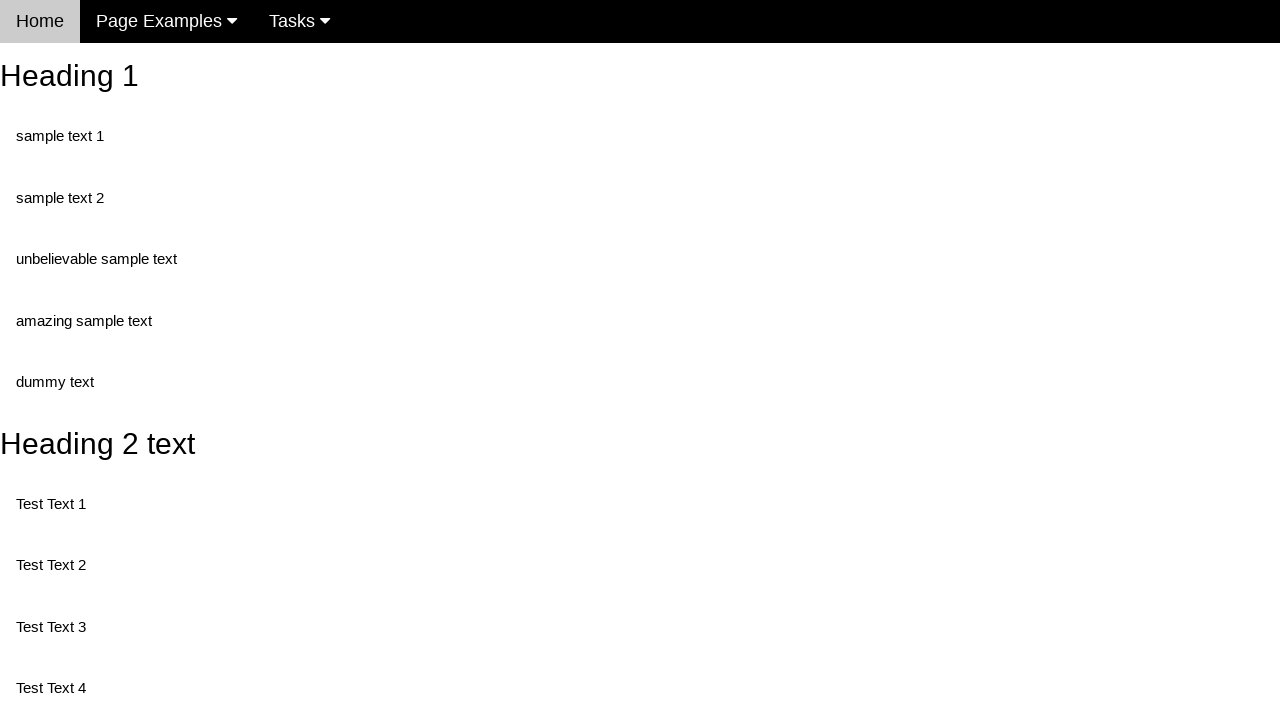

Navigated to locators example page
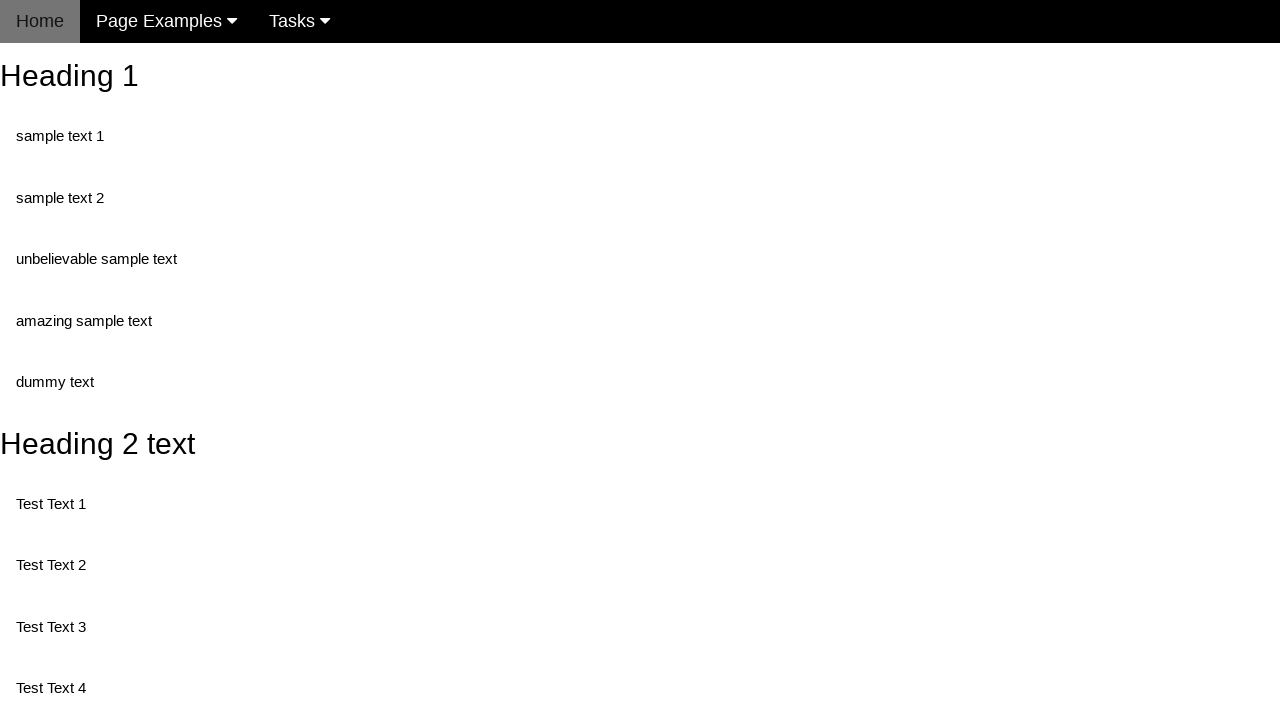

Located element with ID 'heading_2'
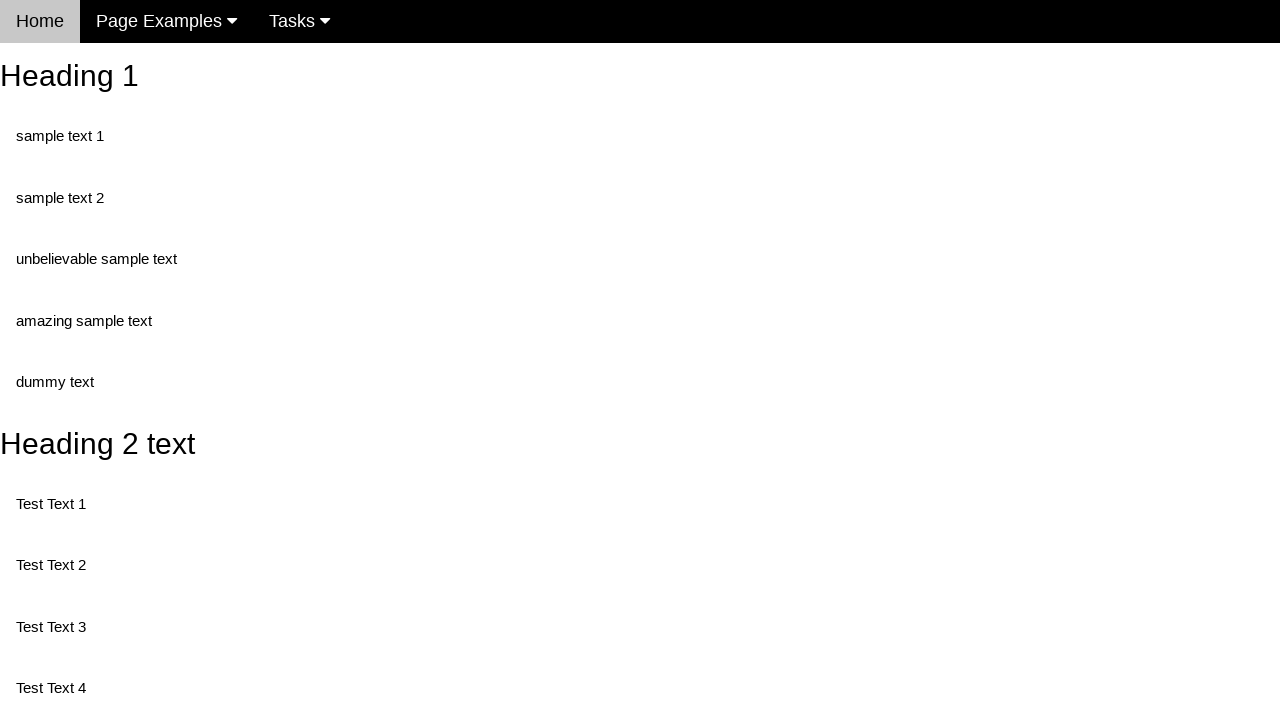

Waited for heading element to be visible
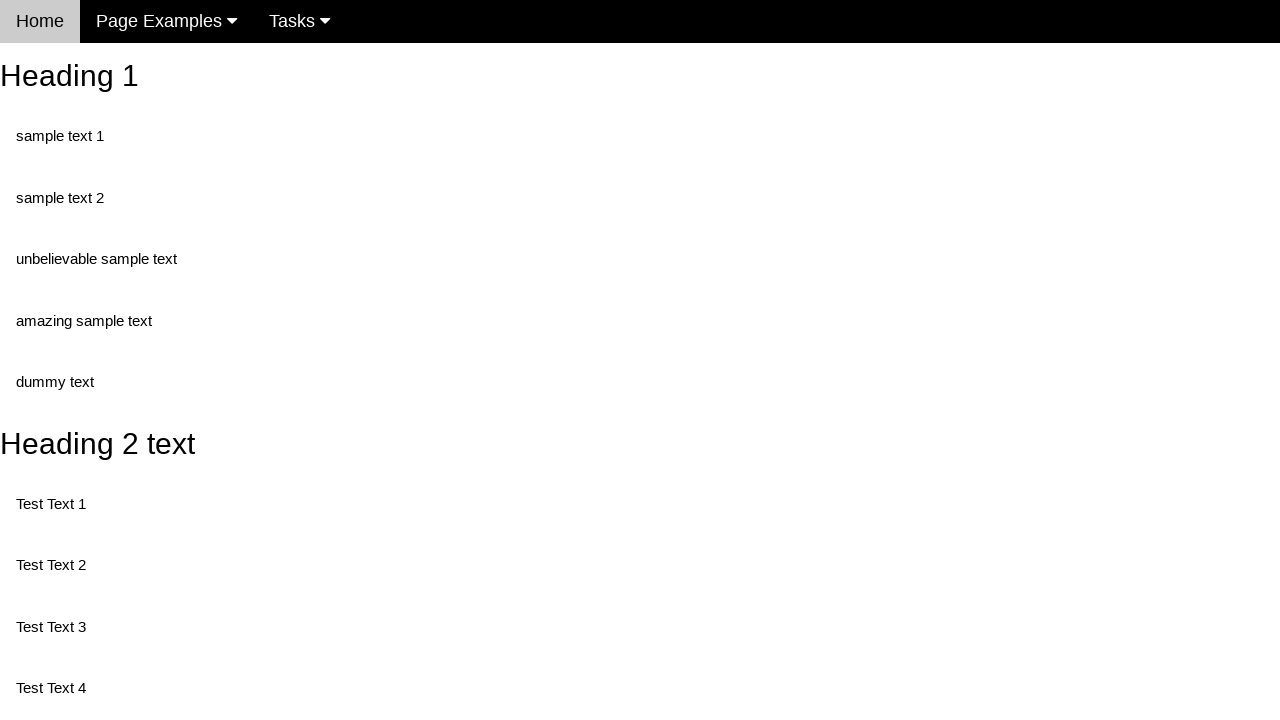

Verified heading text content is 'Heading 2 text'
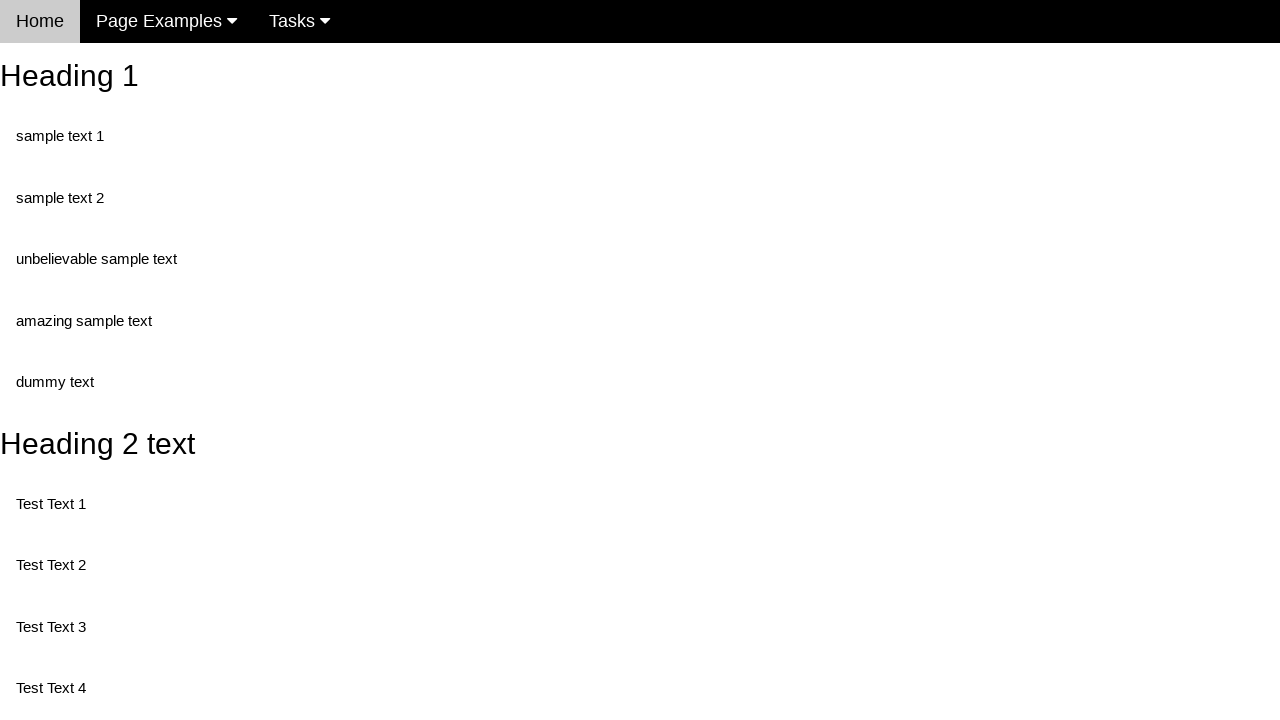

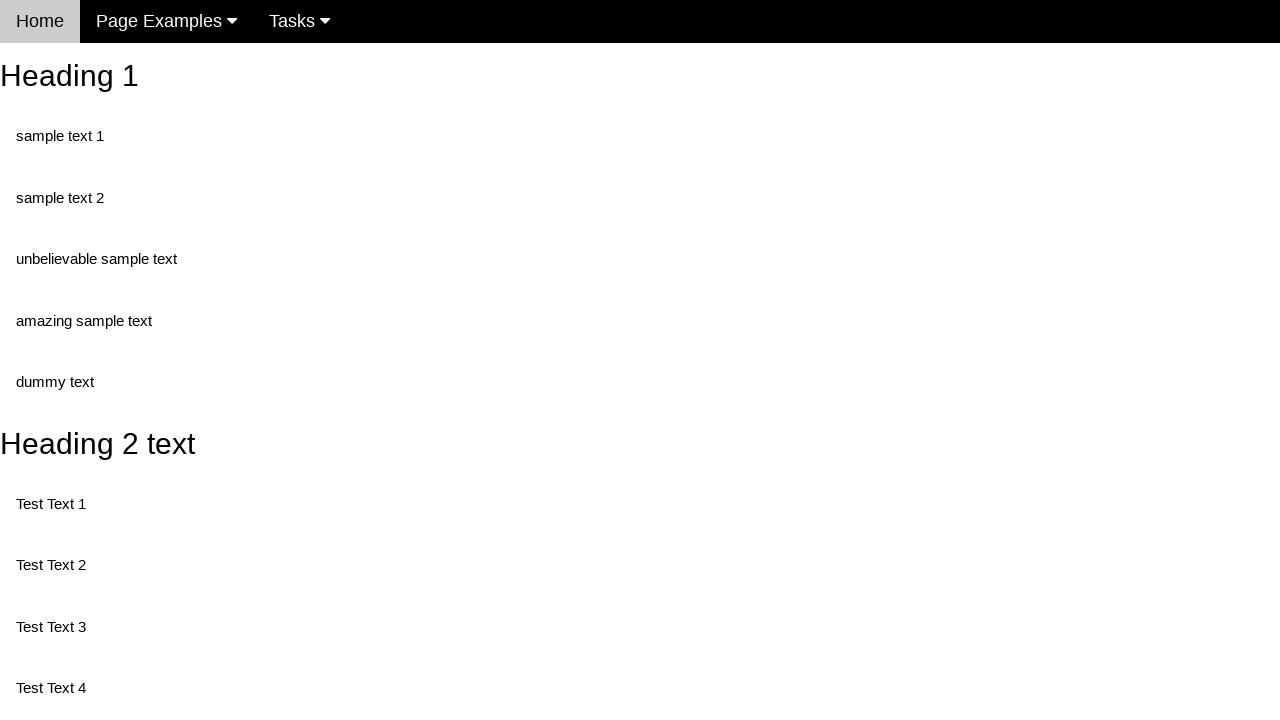